Tests marking individual todo items as complete using their checkboxes.

Starting URL: https://demo.playwright.dev/todomvc

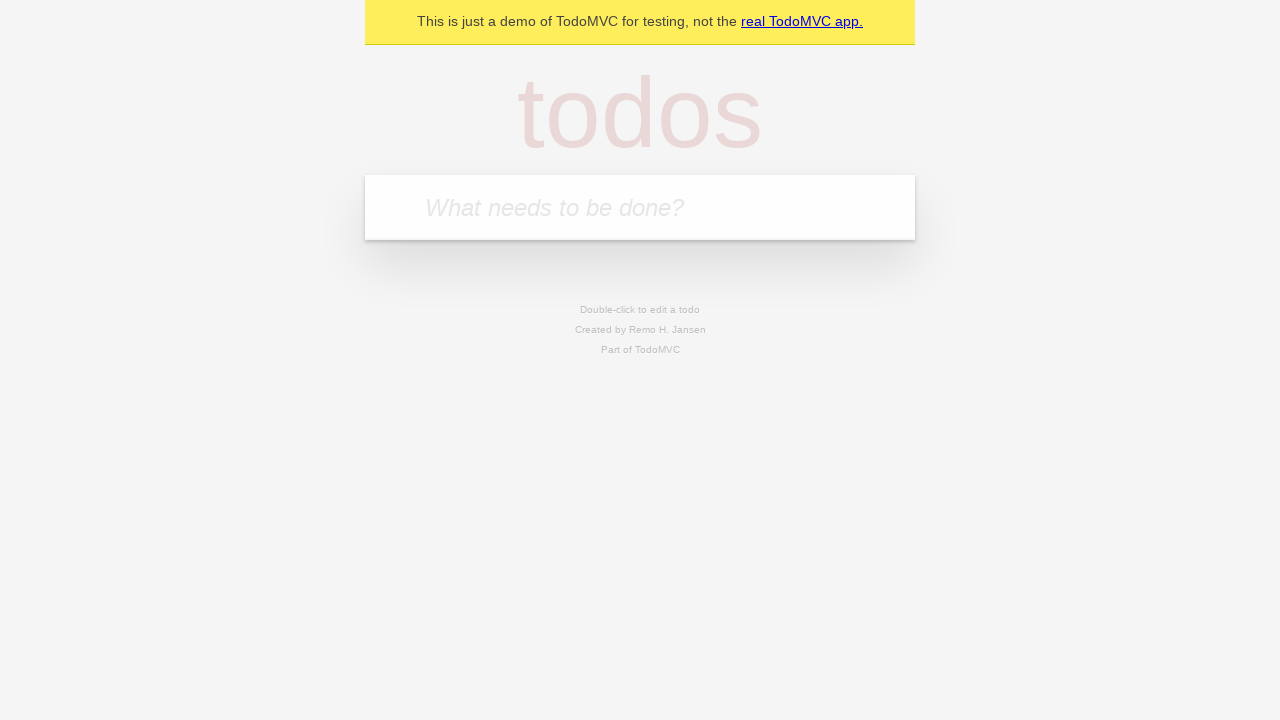

Filled todo input with 'buy some cheese' on internal:attr=[placeholder="What needs to be done?"i]
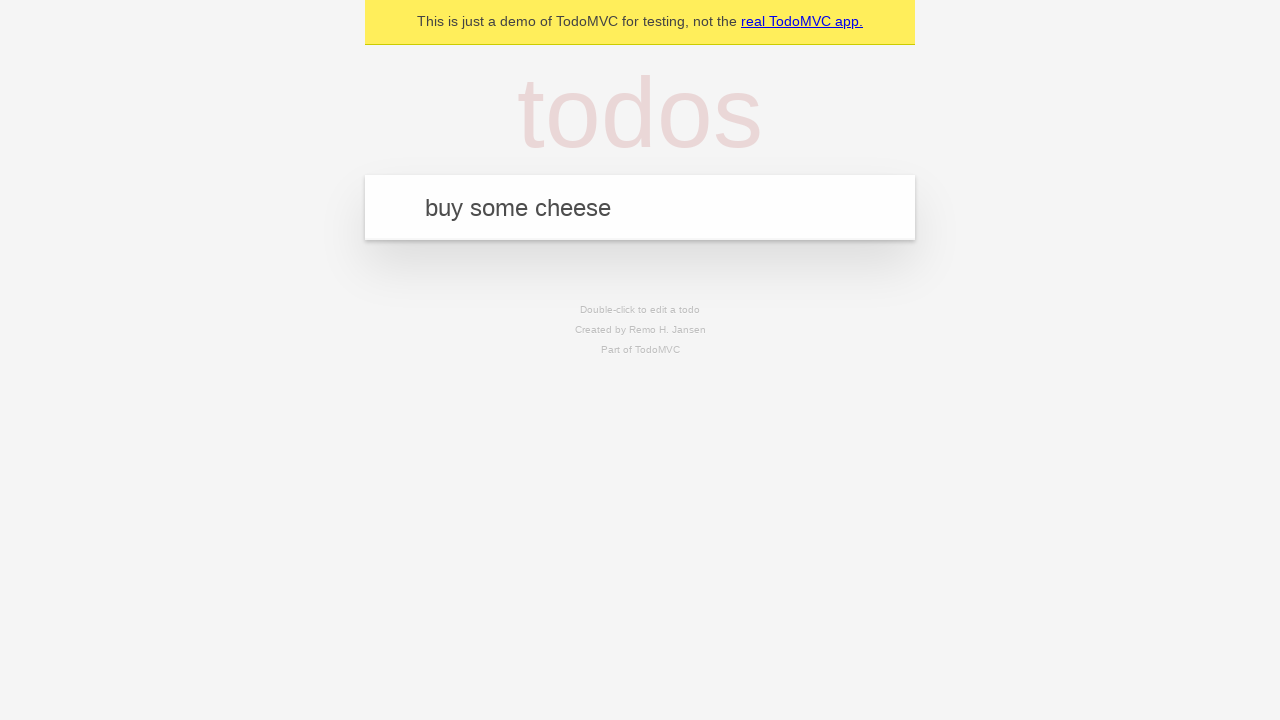

Pressed Enter to create first todo item on internal:attr=[placeholder="What needs to be done?"i]
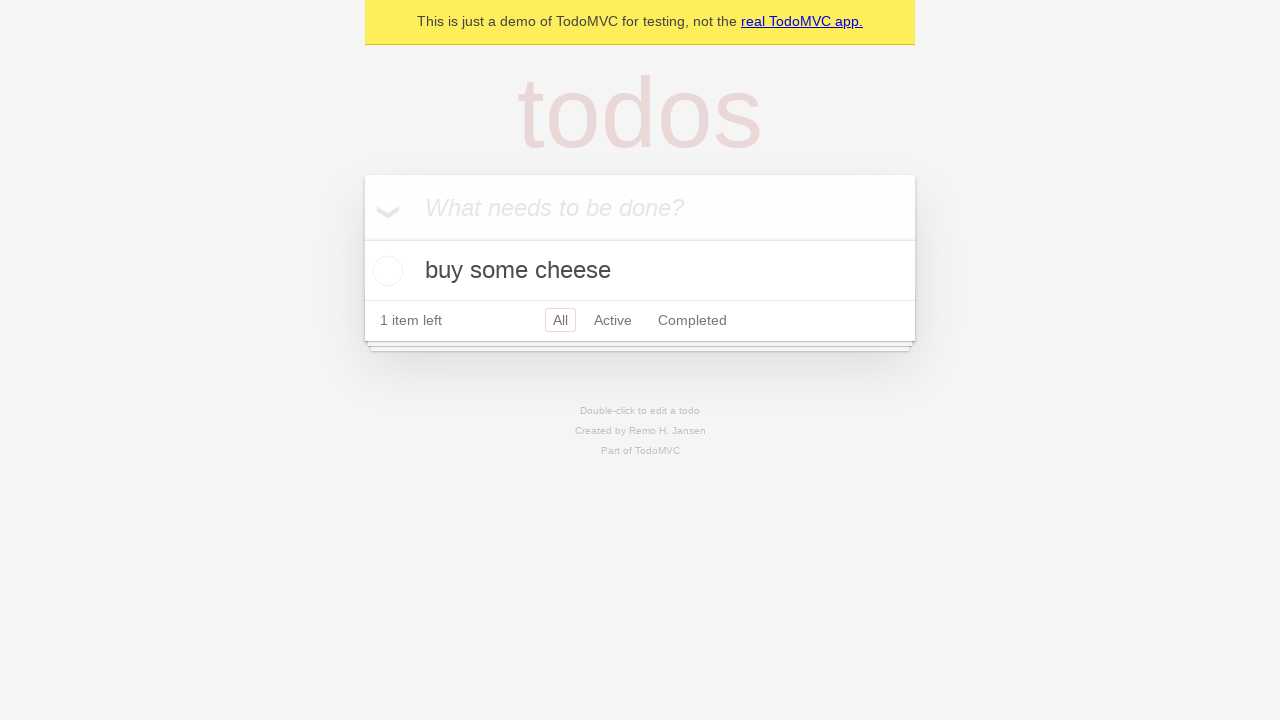

Filled todo input with 'feed the cat' on internal:attr=[placeholder="What needs to be done?"i]
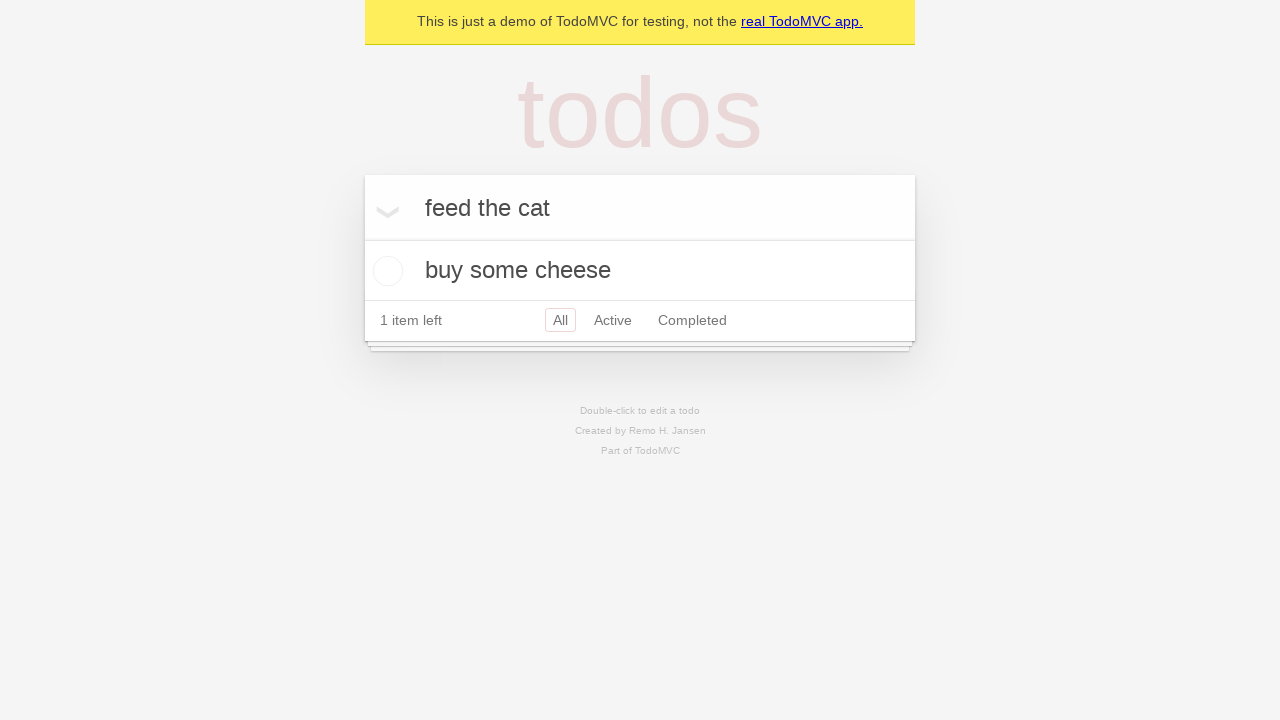

Pressed Enter to create second todo item on internal:attr=[placeholder="What needs to be done?"i]
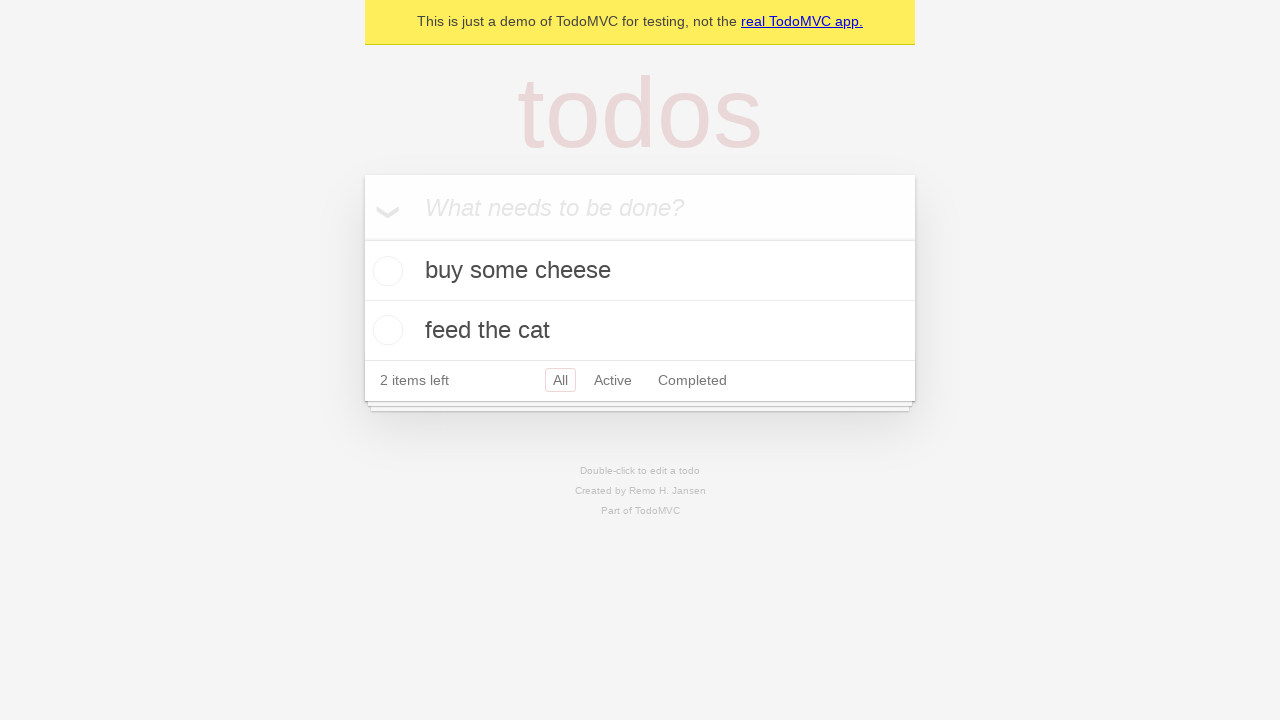

Checked the first todo item 'buy some cheese' at (385, 271) on internal:testid=[data-testid="todo-item"s] >> nth=0 >> internal:role=checkbox
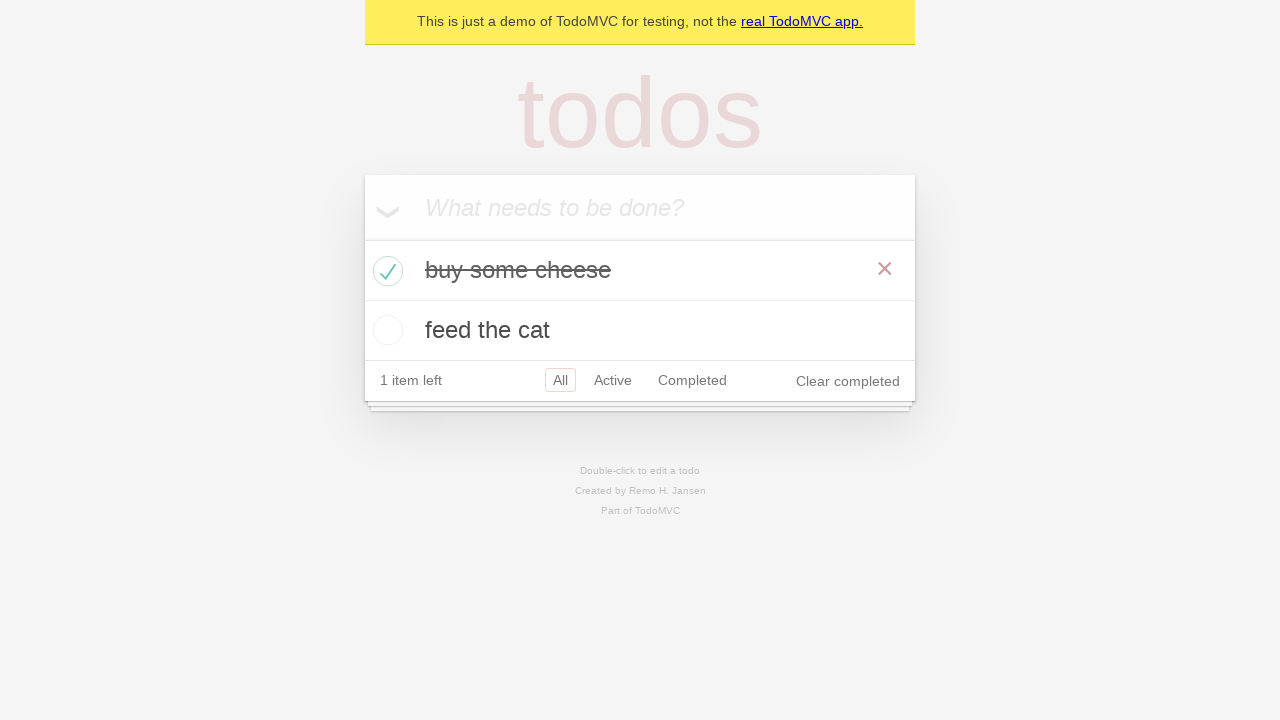

Checked the second todo item 'feed the cat' at (385, 330) on internal:testid=[data-testid="todo-item"s] >> nth=1 >> internal:role=checkbox
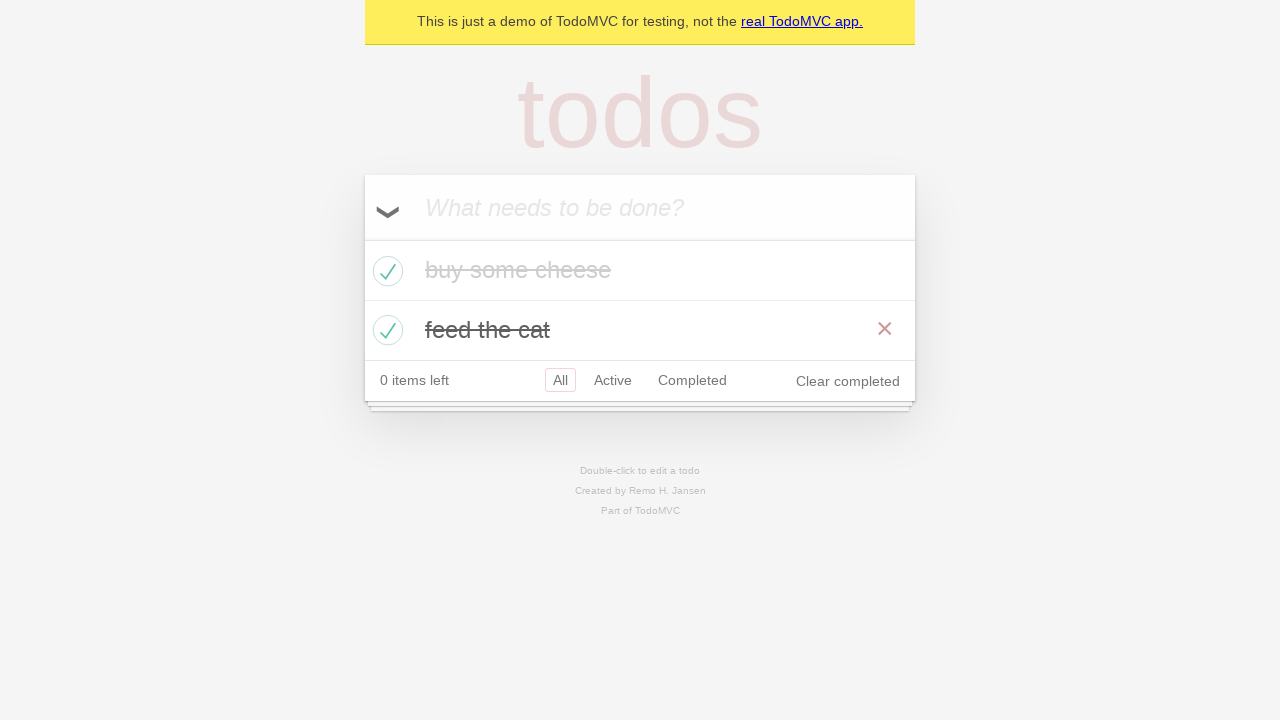

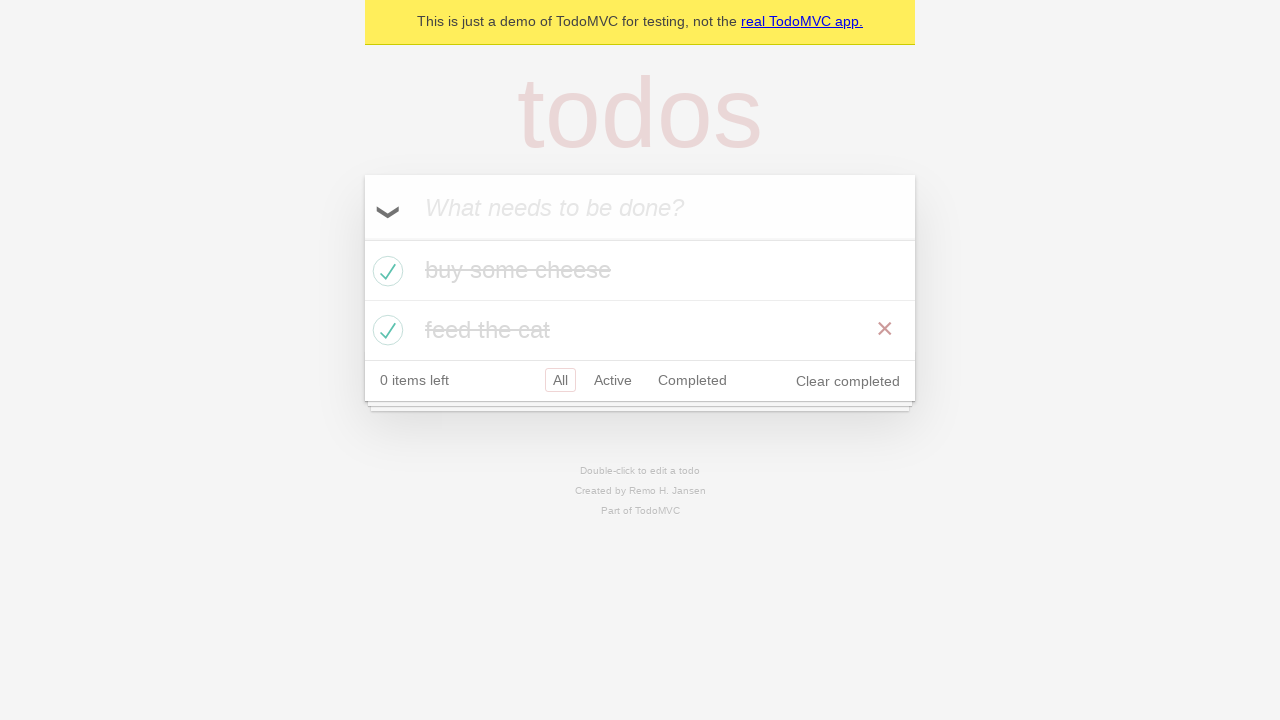